Verifies that the next button on the carousel headline pictures works correctly

Starting URL: https://www.demoblaze.com/

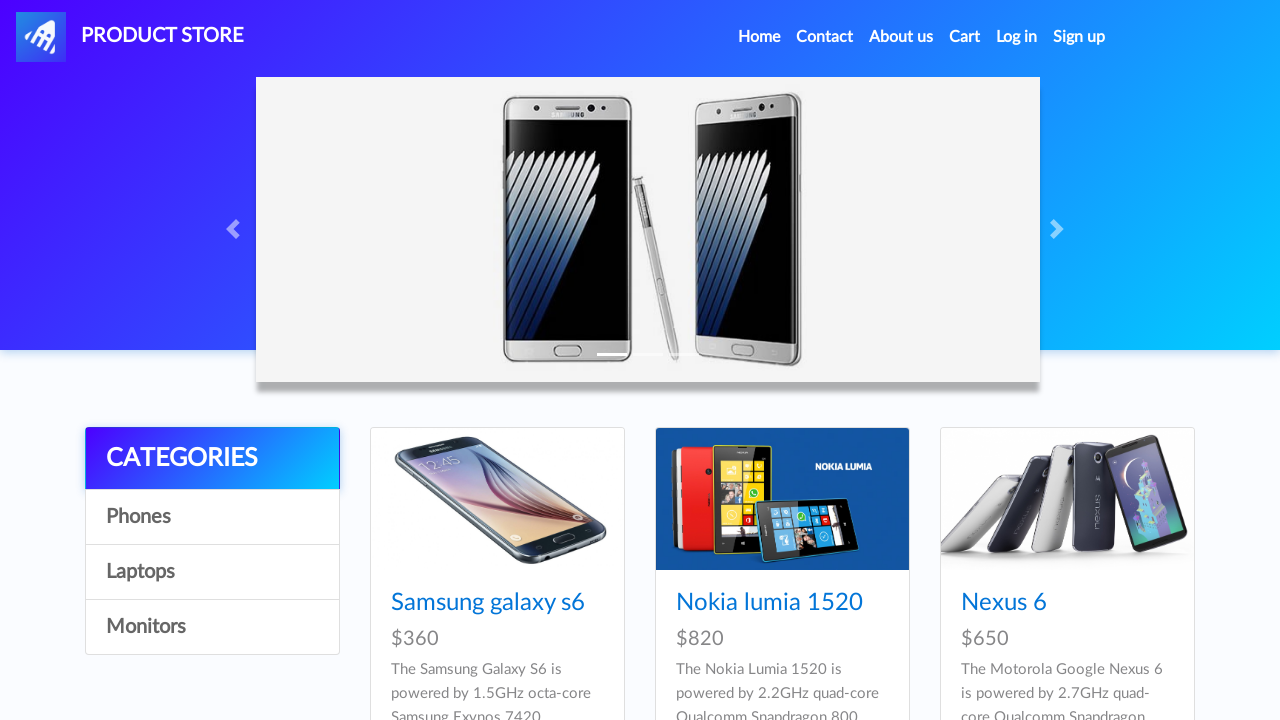

Navigated to https://www.demoblaze.com/
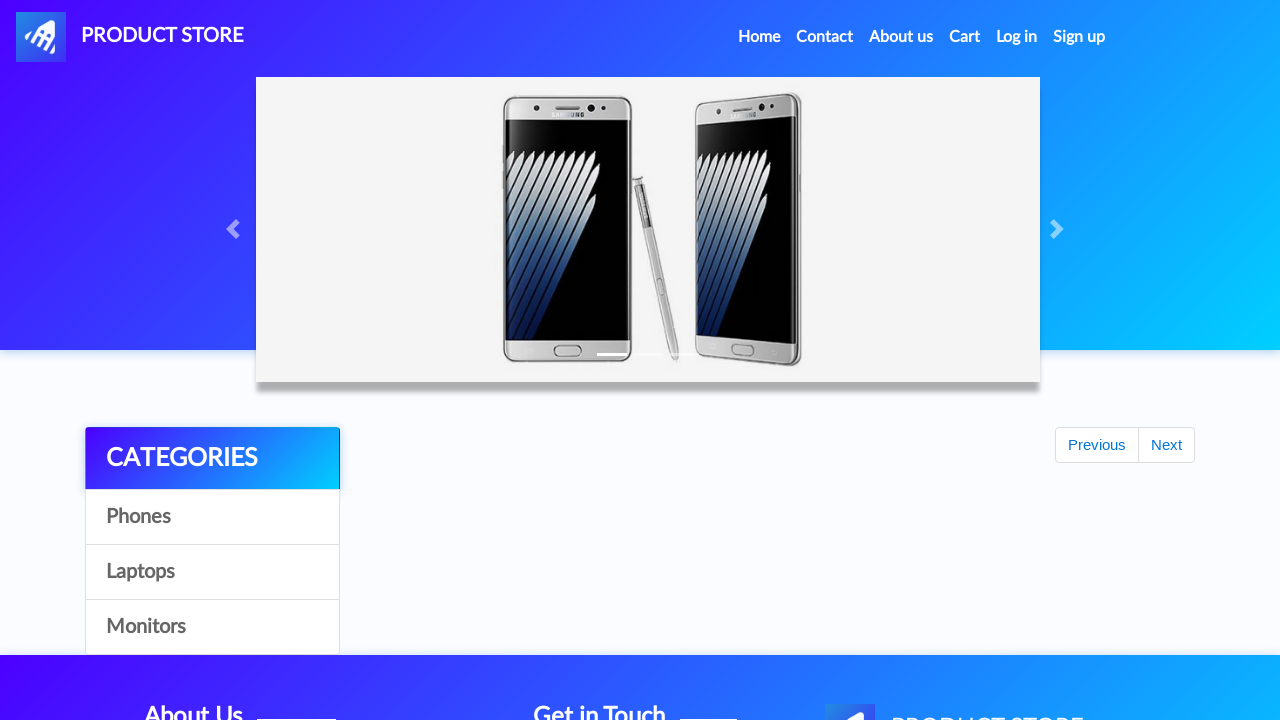

Carousel loaded successfully
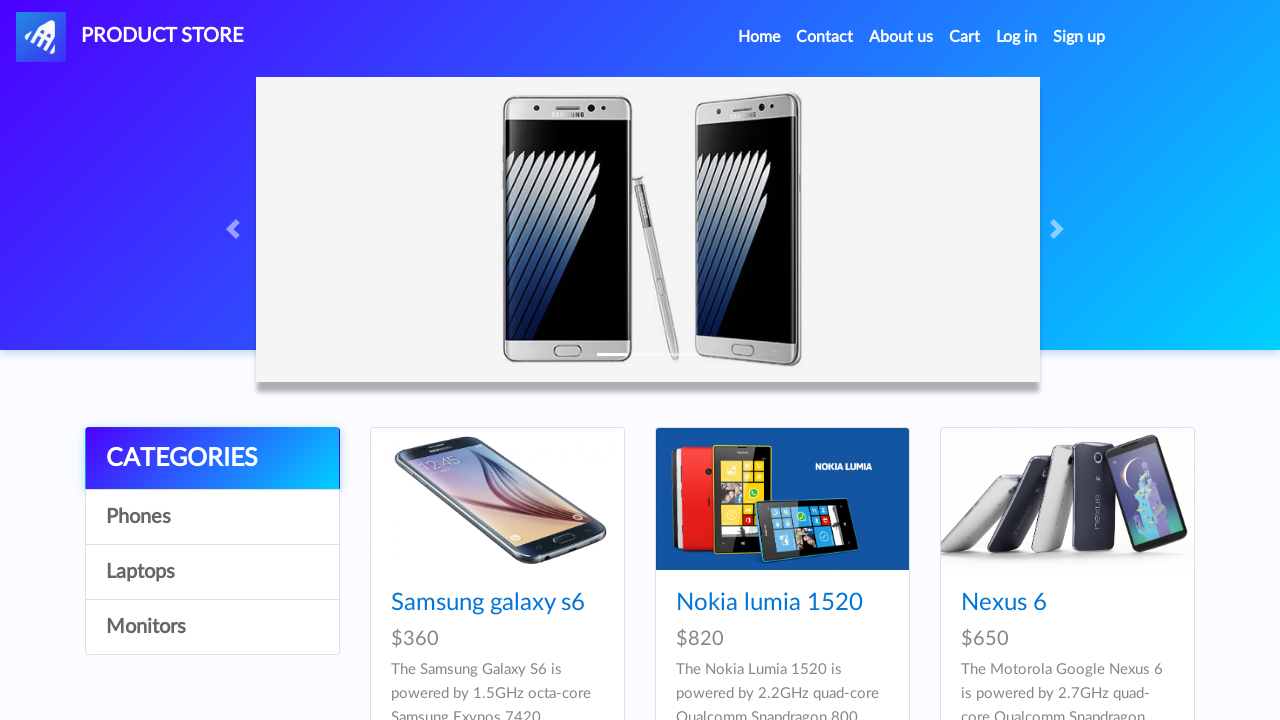

Clicked next button on headline carousel at (1060, 229) on .carousel-control-next
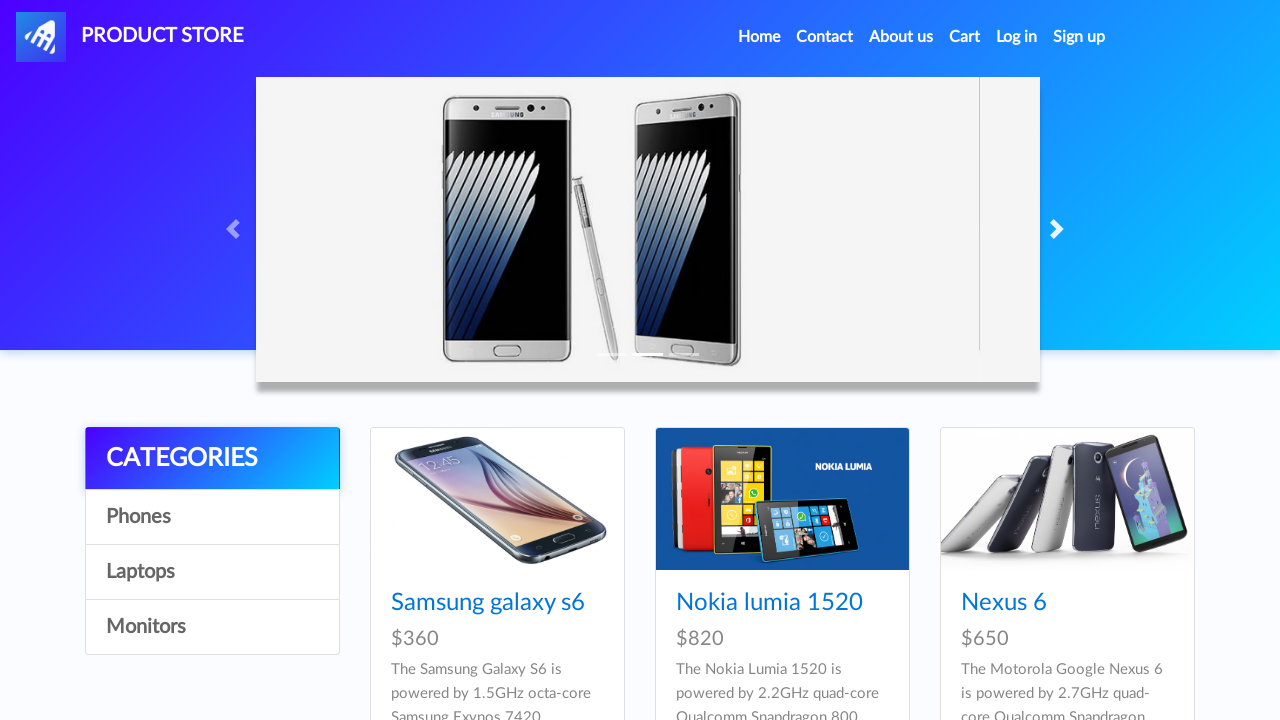

Waited for carousel slide transition to complete
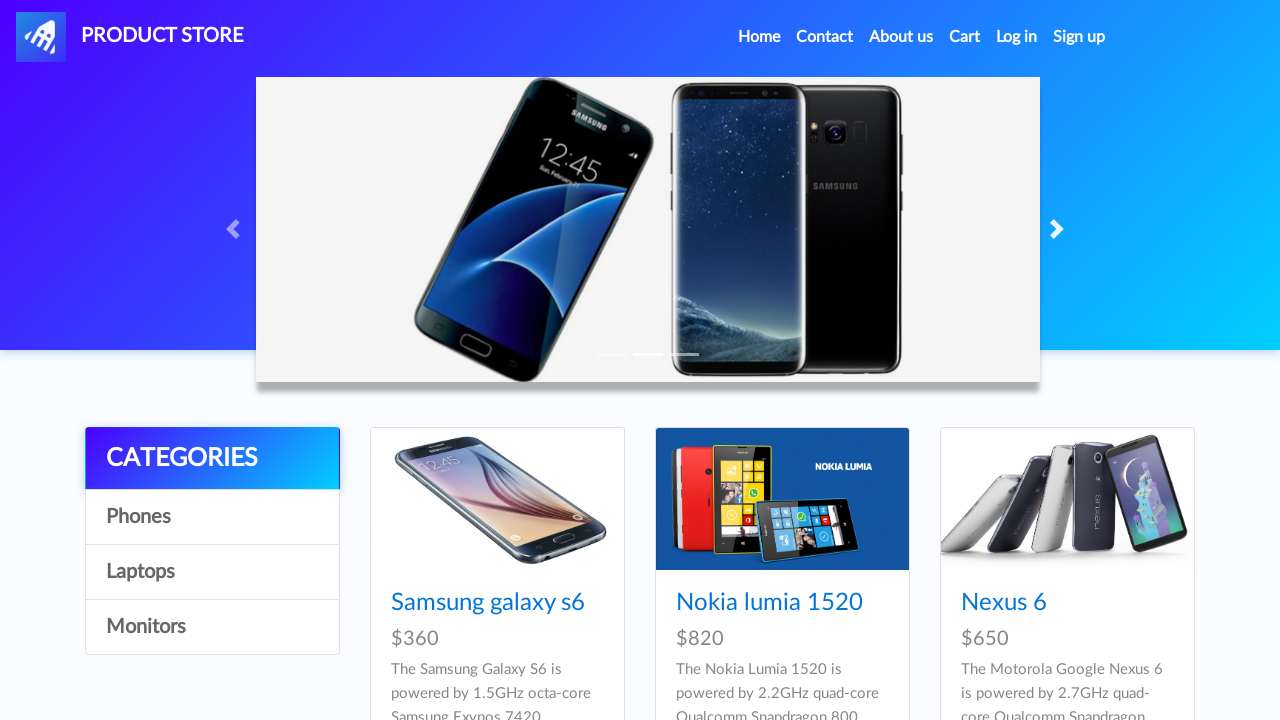

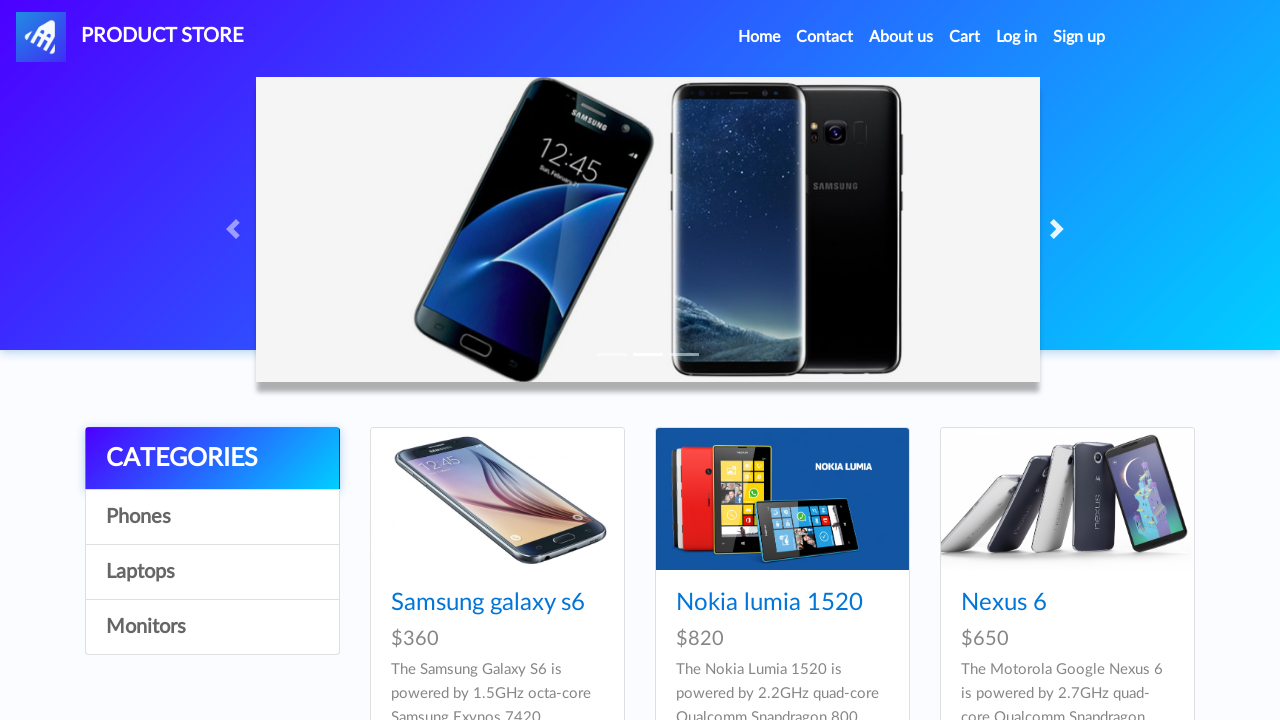